Tests JS prompt dialog with multiple assertions by entering text and verifying result

Starting URL: https://the-internet.herokuapp.com/javascript_alerts

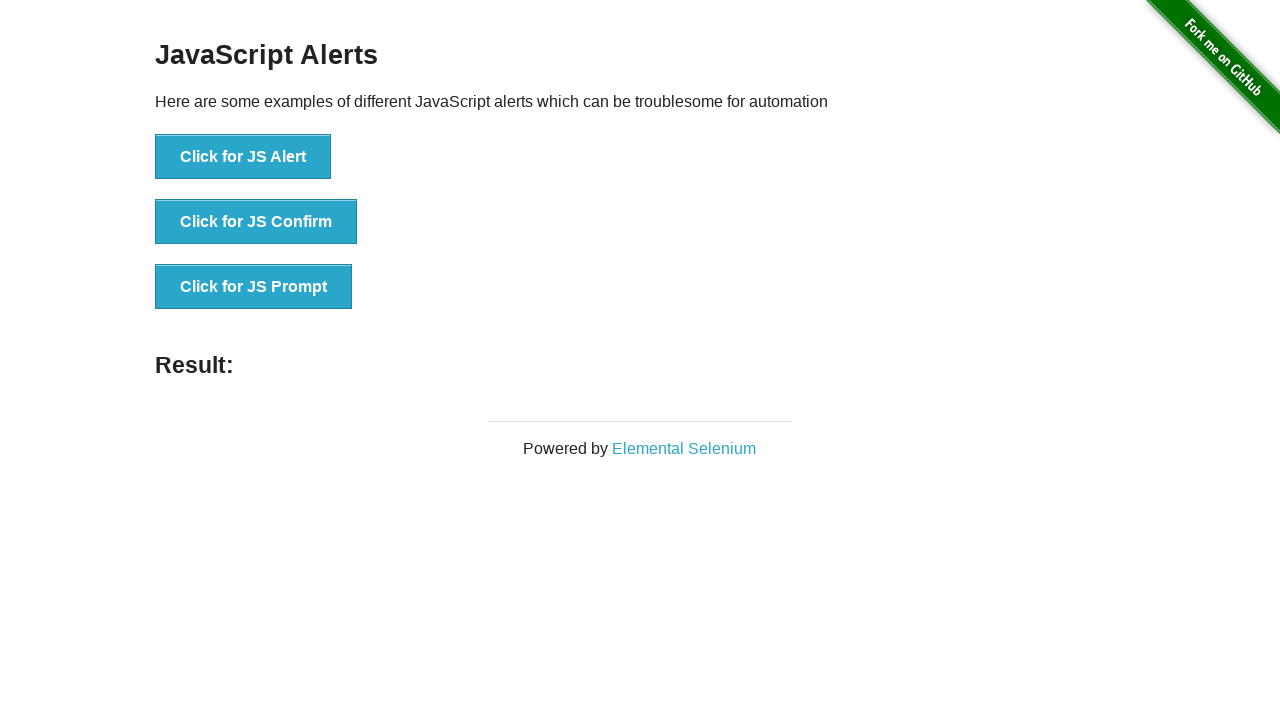

Set up dialog handler for JS prompt
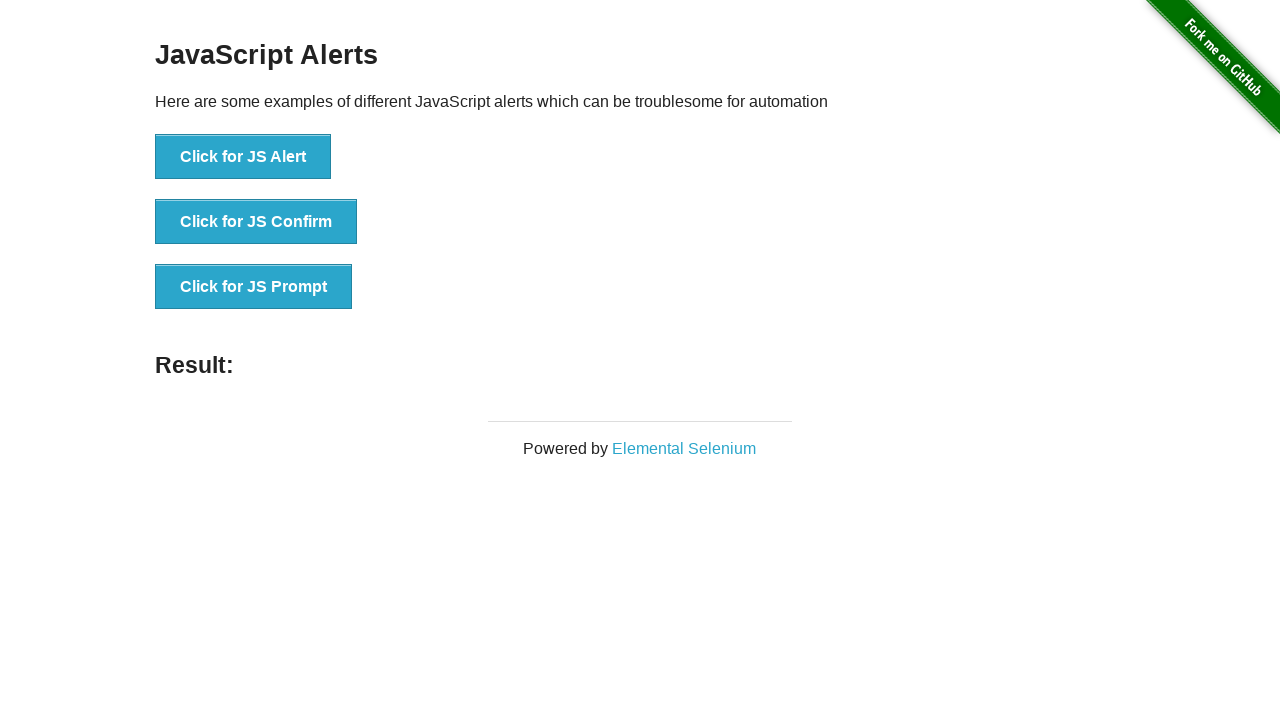

Clicked 'Click for JS Prompt' button to trigger prompt dialog at (254, 287) on text=Click for JS Prompt
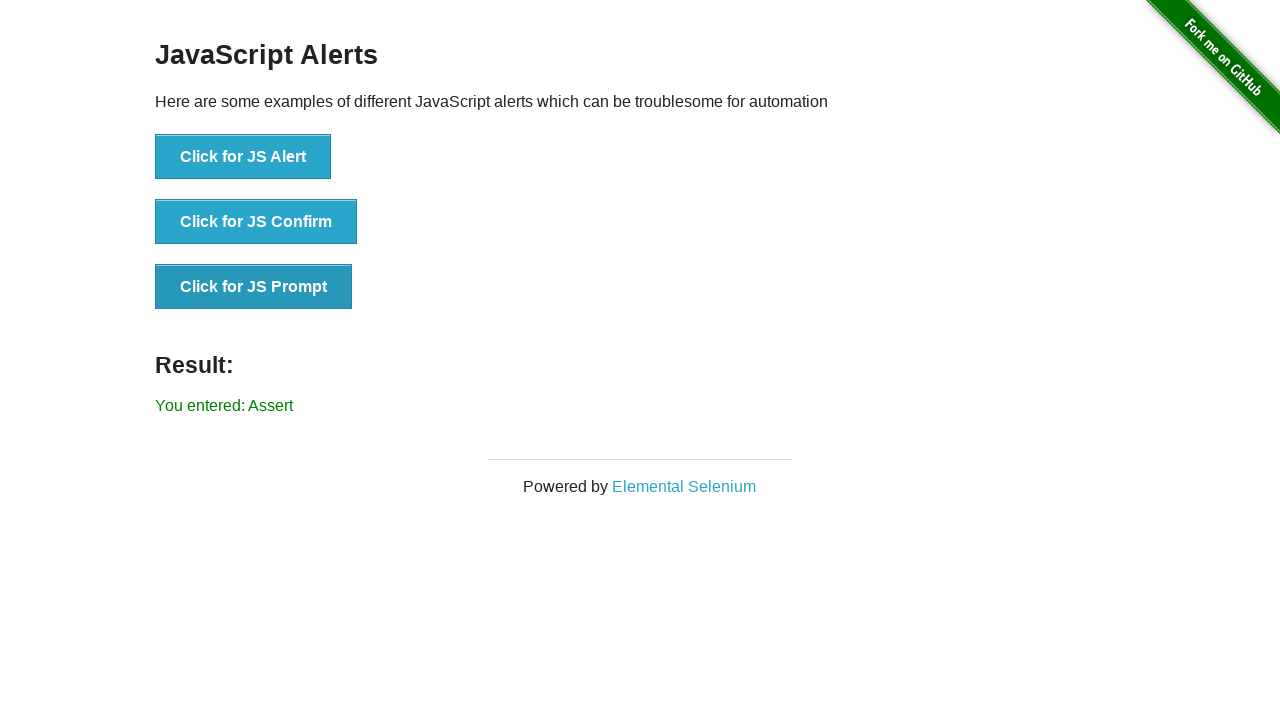

Waited for result element to appear after prompt submission
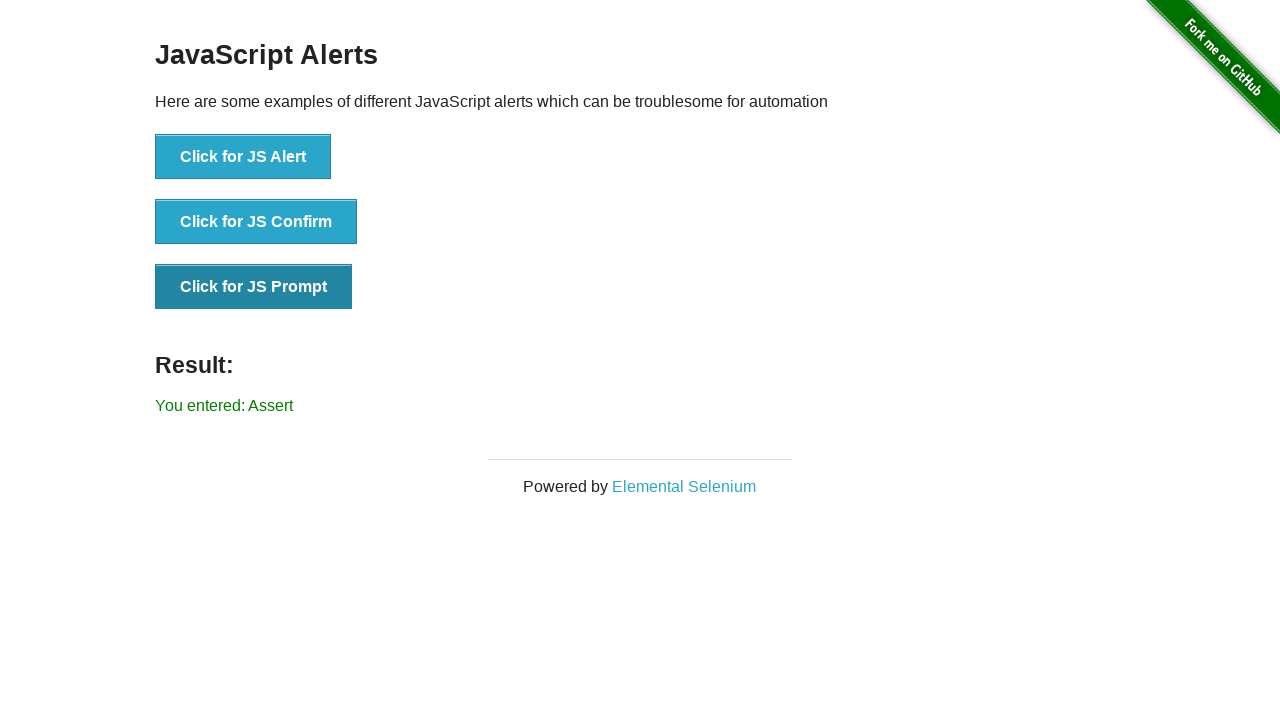

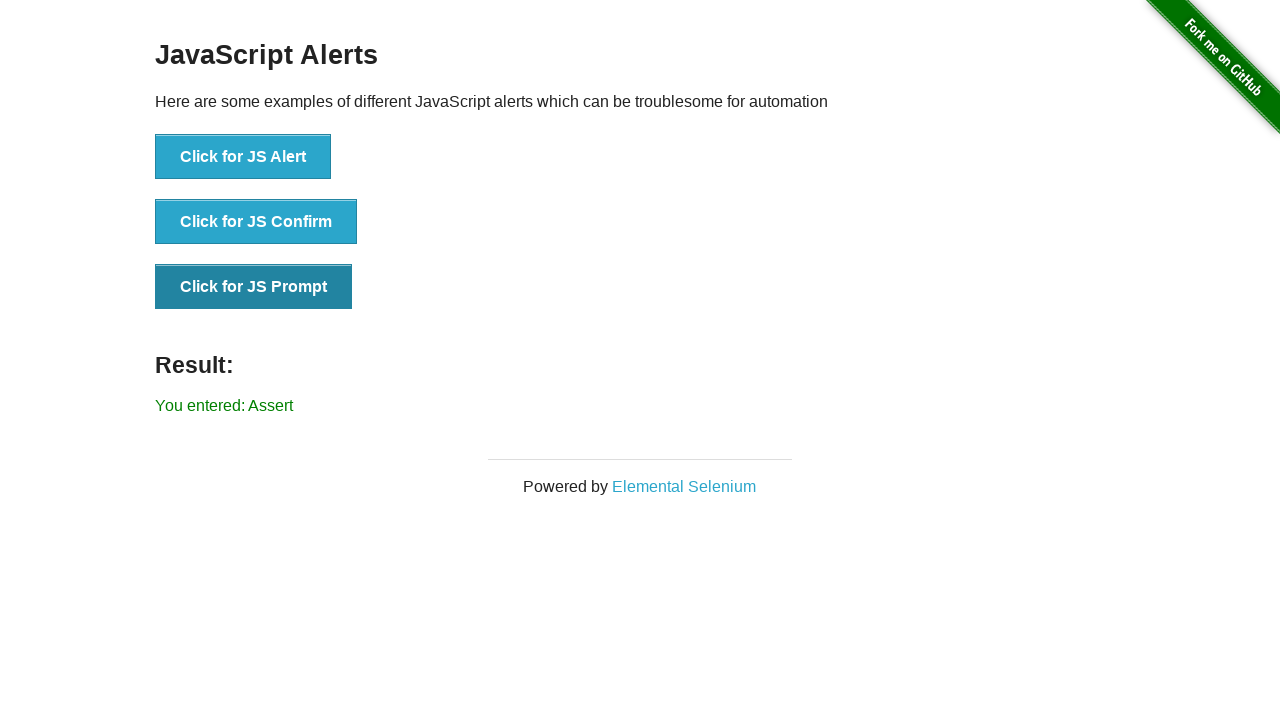